Tests dynamic loading functionality using fluent wait approach by clicking Start and verifying "Hello World!" appears with polling.

Starting URL: https://the-internet.herokuapp.com/dynamic_loading/1

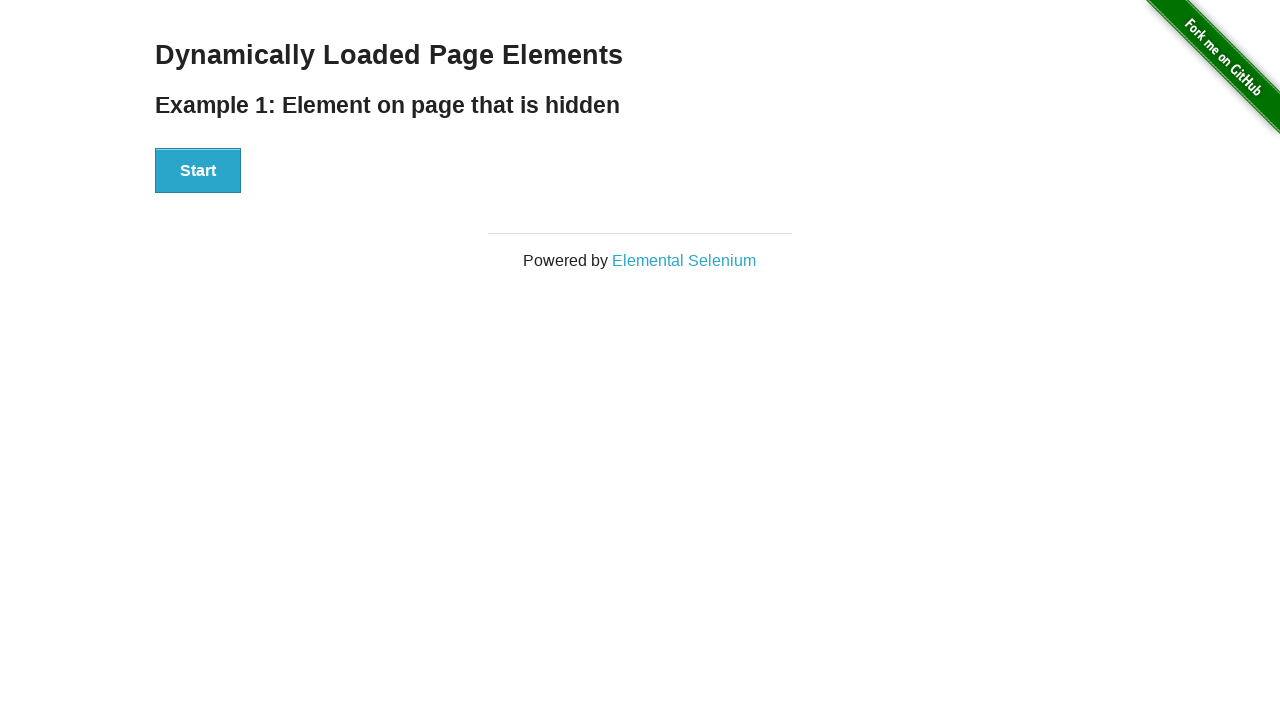

Clicked Start button to trigger dynamic loading at (198, 171) on xpath=//div[@id='start']//button
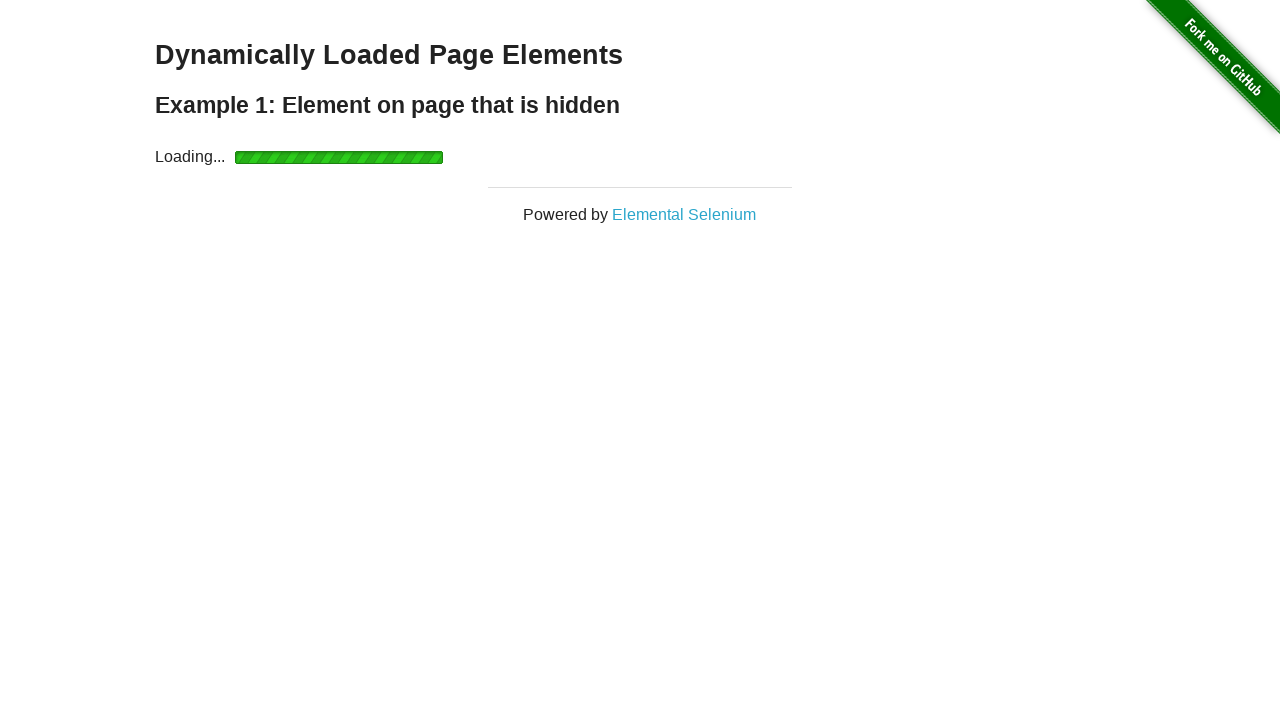

Located the finish message element (h4)
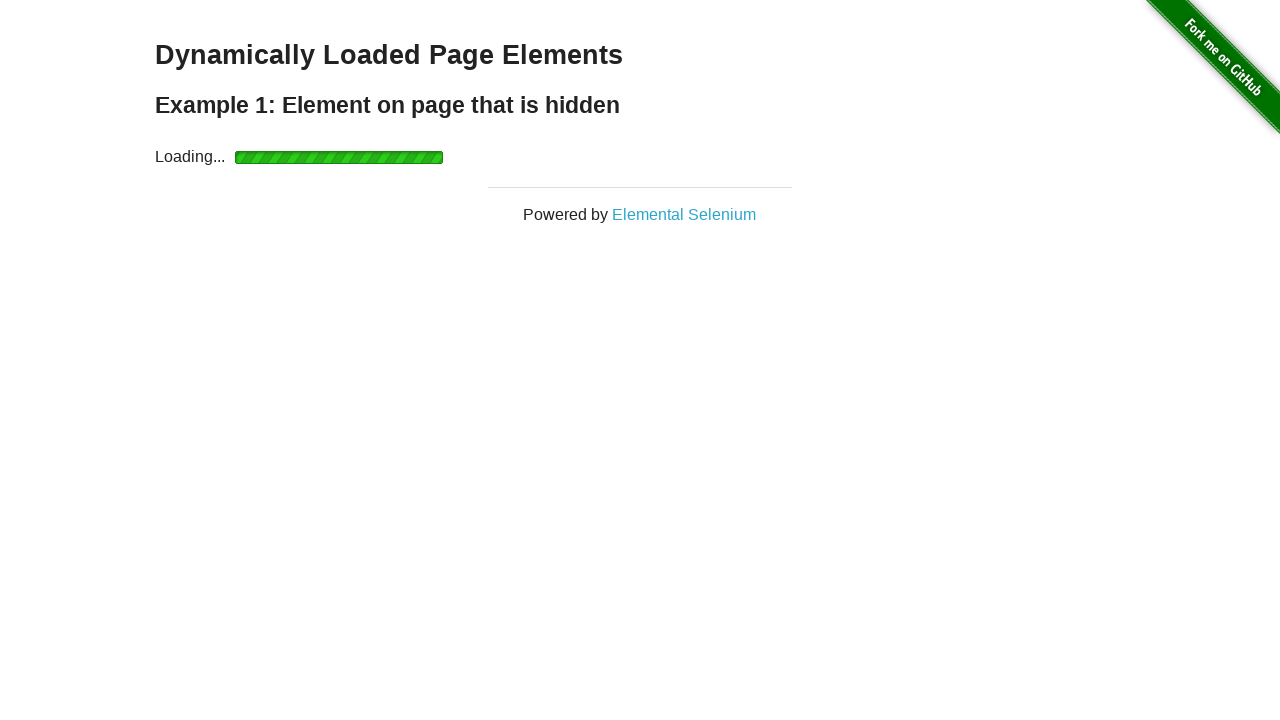

Waited for 'Hello World!' message to appear (polling with fluent wait)
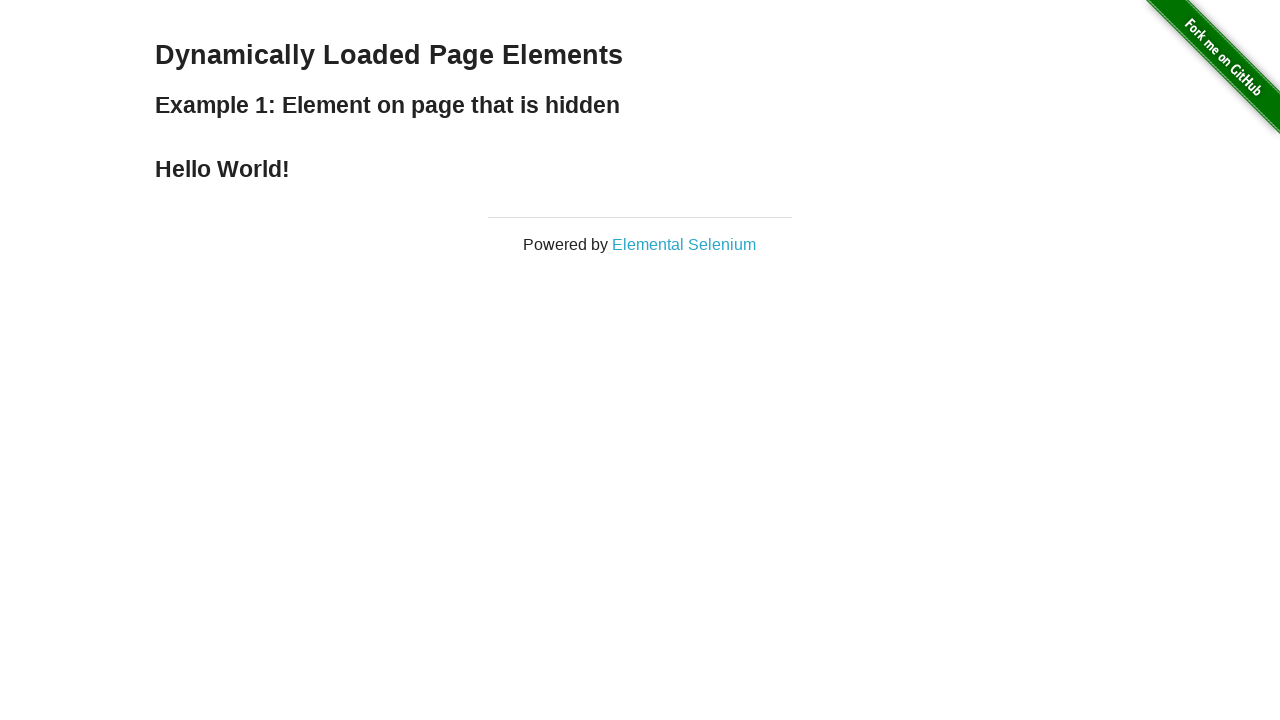

Verified that the message contains exactly 'Hello World!'
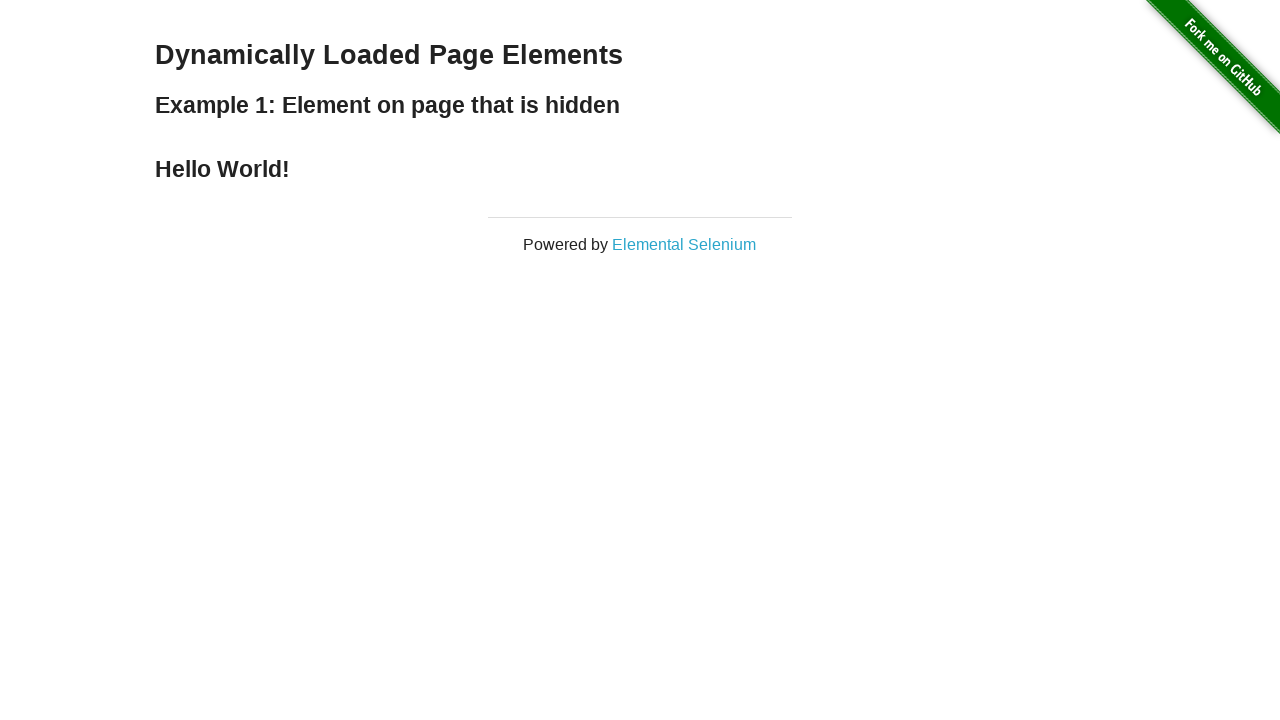

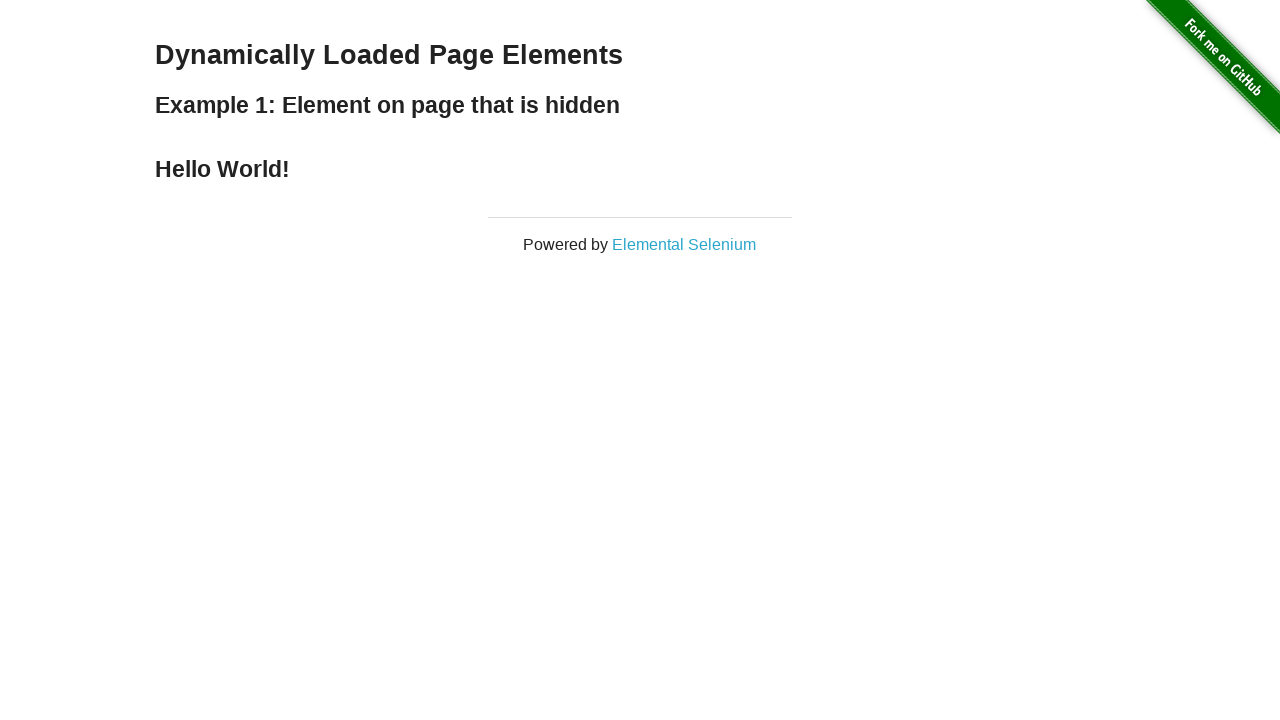